Tests that the currently applied filter link is highlighted with selected class

Starting URL: https://demo.playwright.dev/todomvc

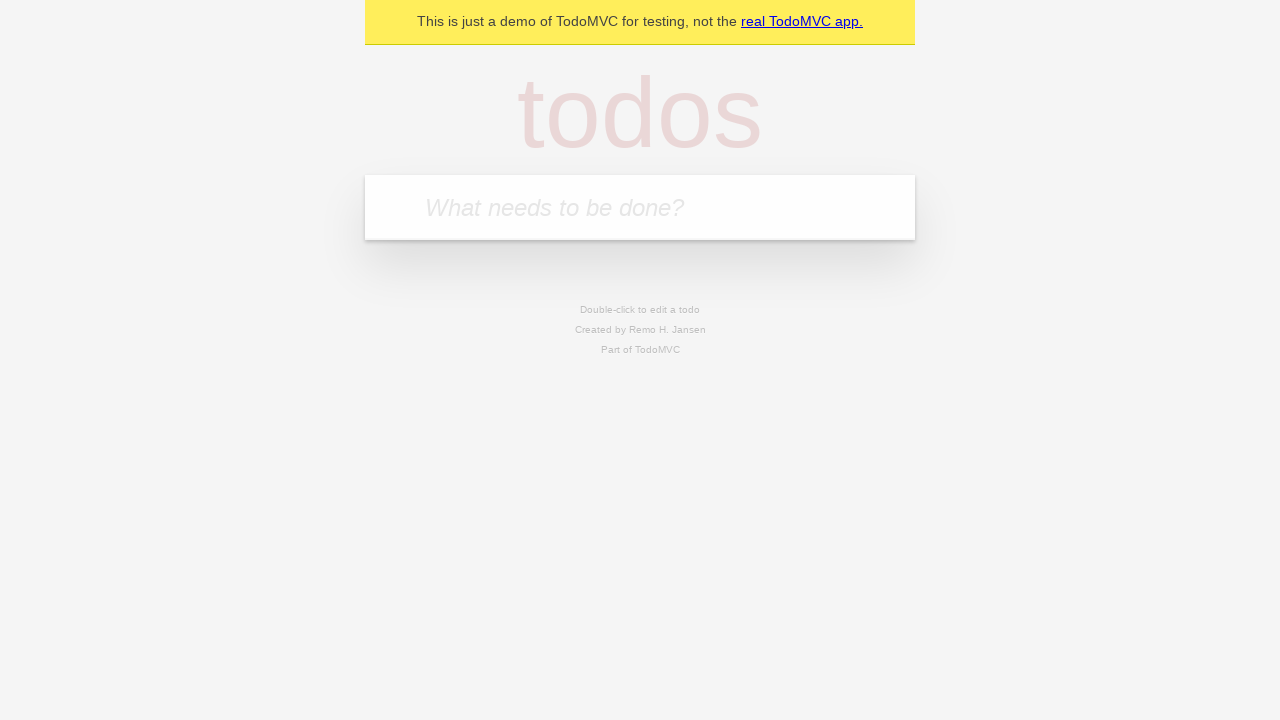

Located the 'What needs to be done?' input field
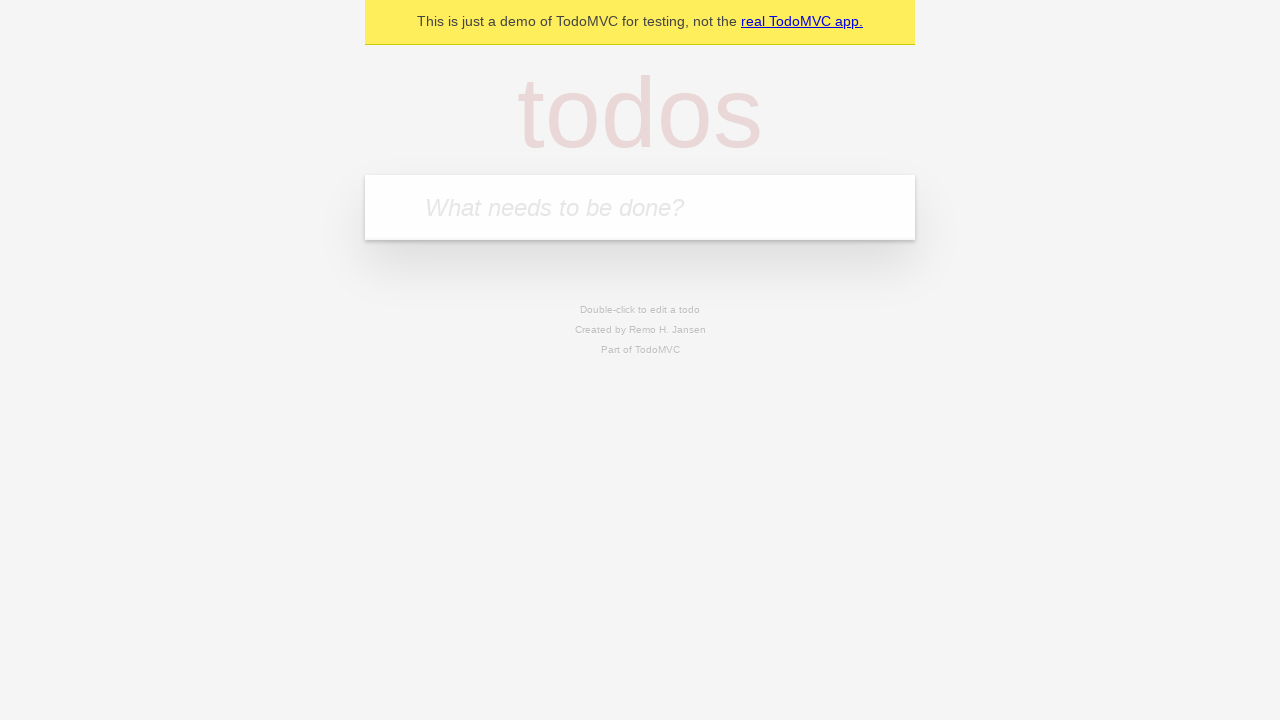

Filled first todo: 'buy some cheese' on internal:attr=[placeholder="What needs to be done?"i]
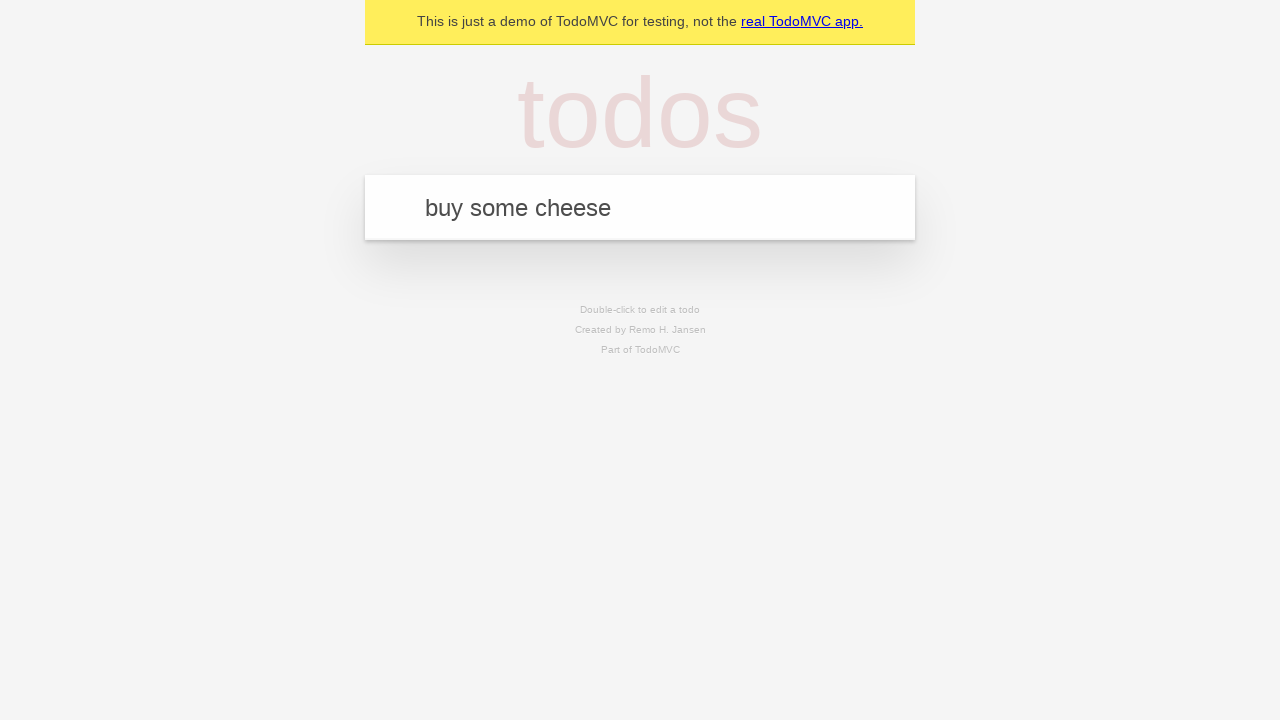

Pressed Enter to create first todo on internal:attr=[placeholder="What needs to be done?"i]
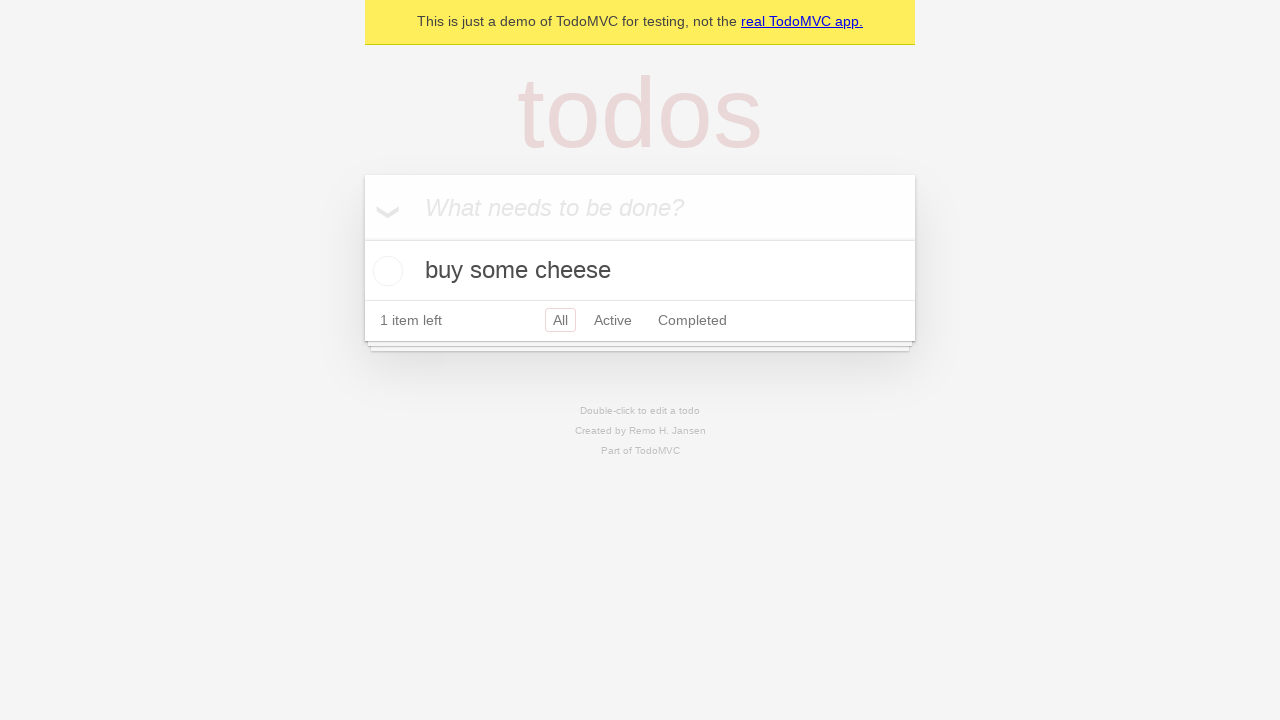

Filled second todo: 'feed the cat' on internal:attr=[placeholder="What needs to be done?"i]
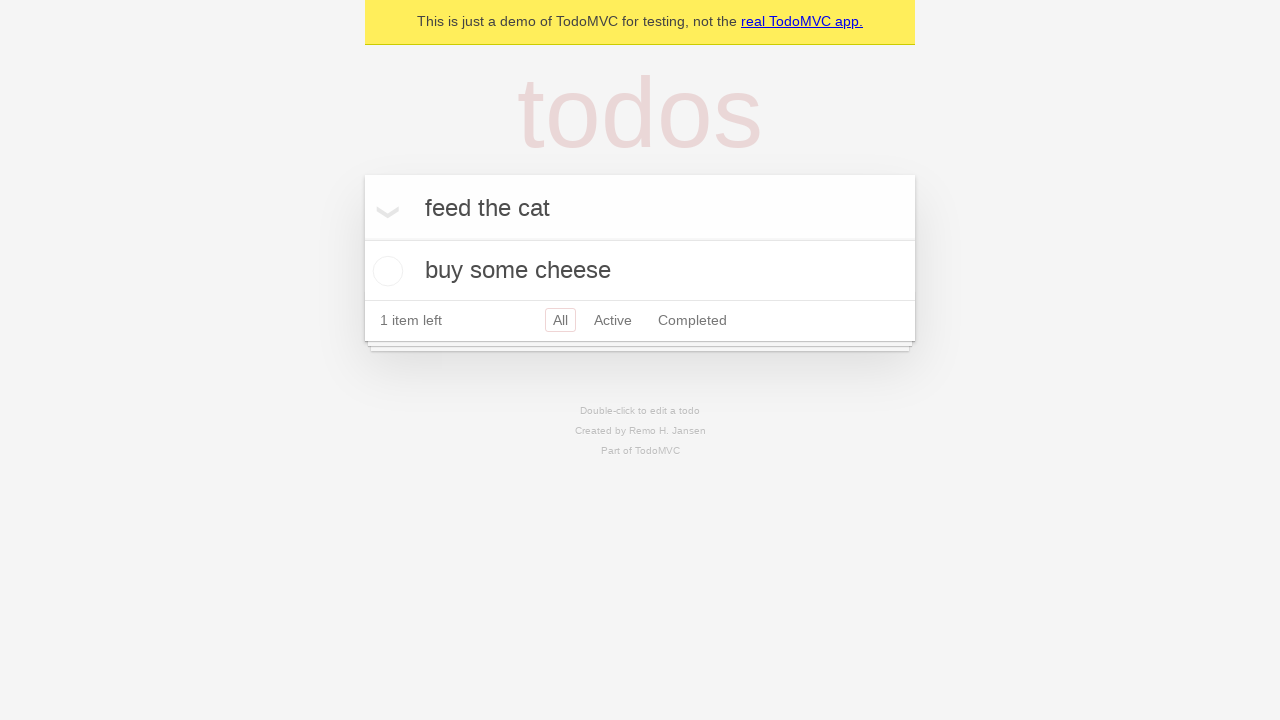

Pressed Enter to create second todo on internal:attr=[placeholder="What needs to be done?"i]
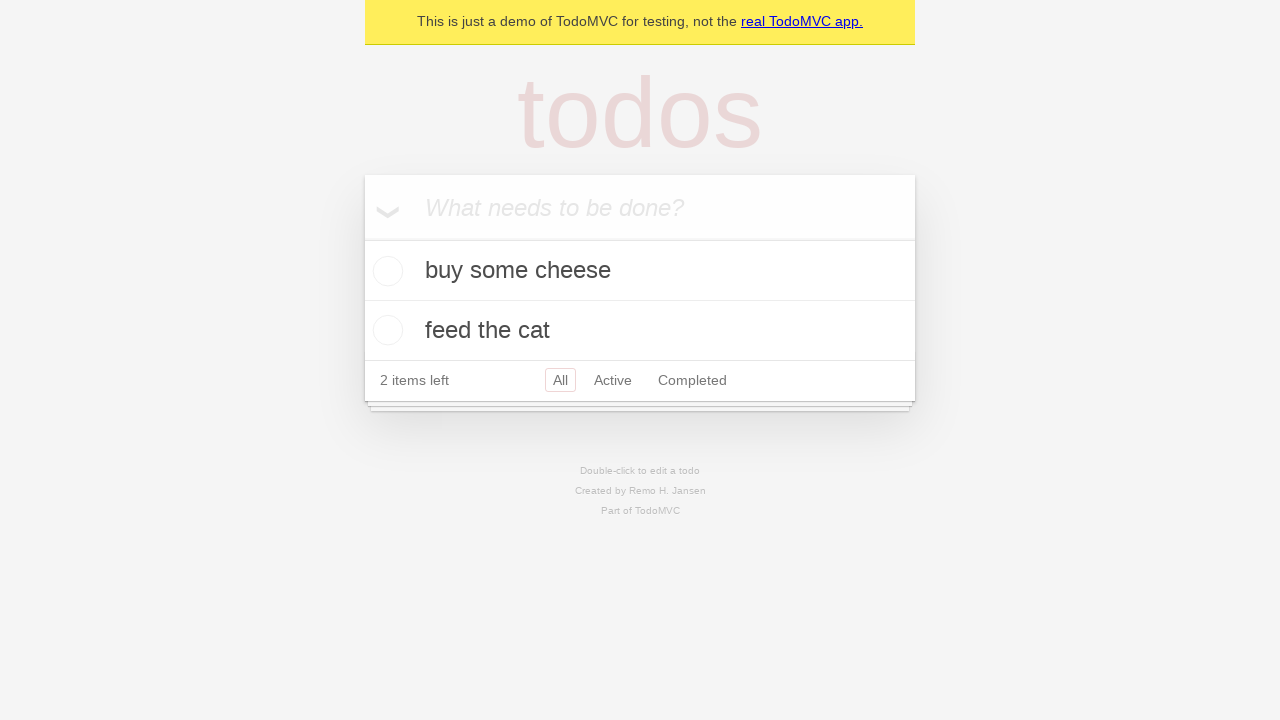

Filled third todo: 'book a doctors appointment' on internal:attr=[placeholder="What needs to be done?"i]
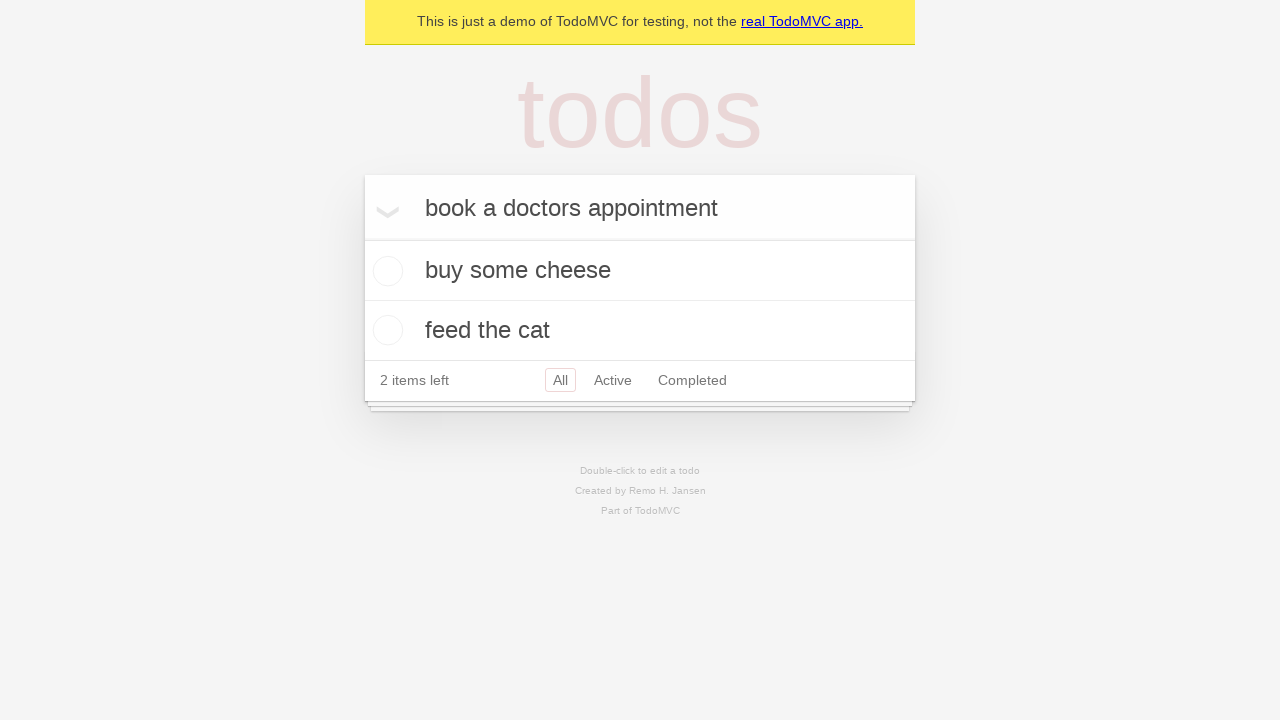

Pressed Enter to create third todo on internal:attr=[placeholder="What needs to be done?"i]
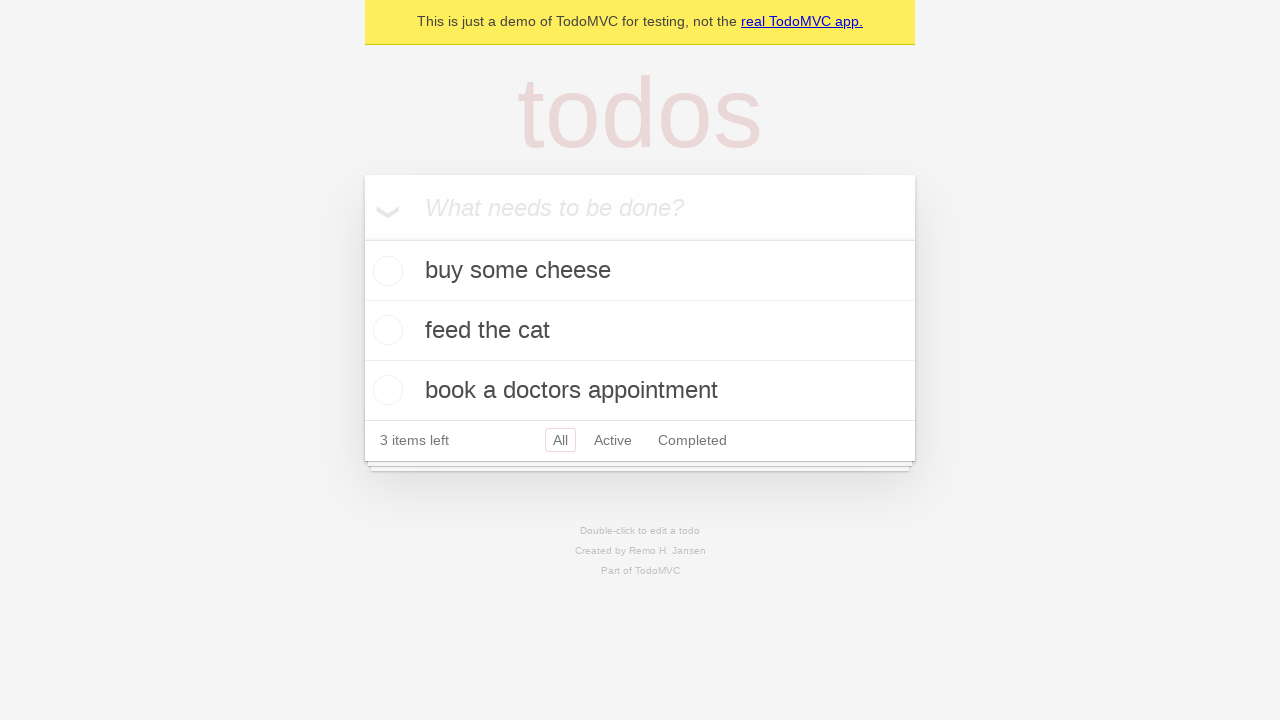

Located the 'Active' filter link
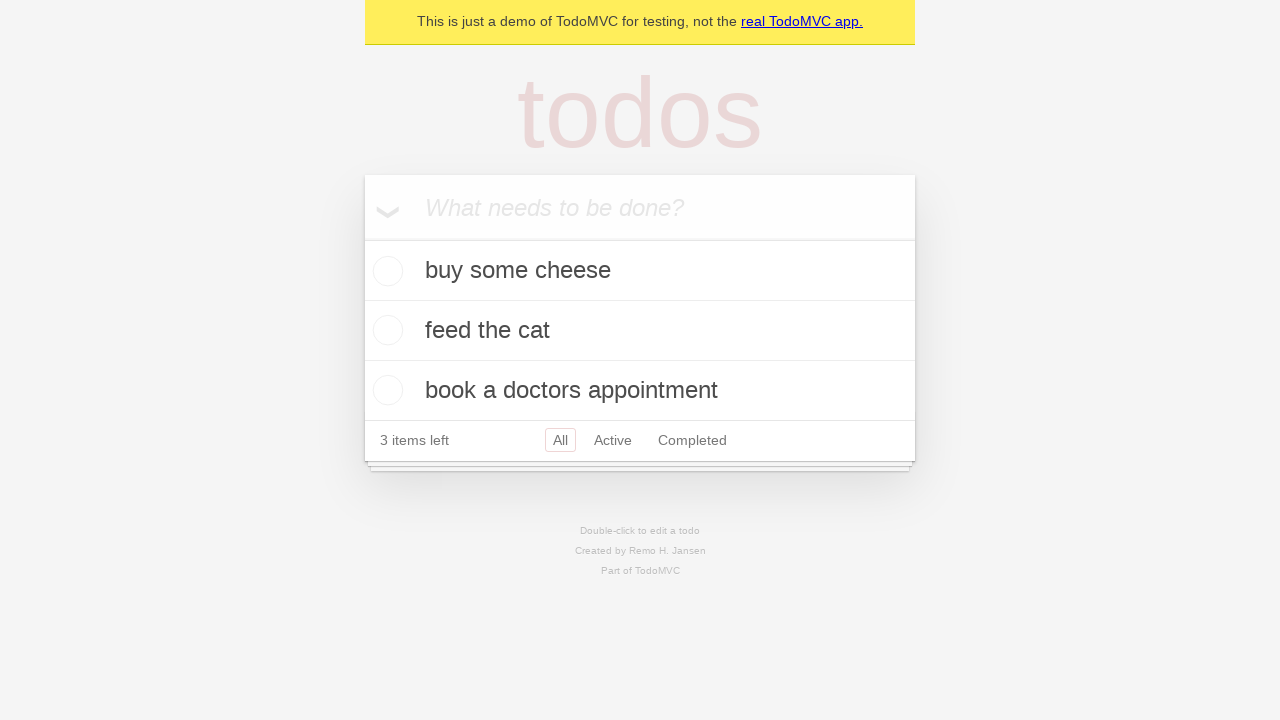

Located the 'Completed' filter link
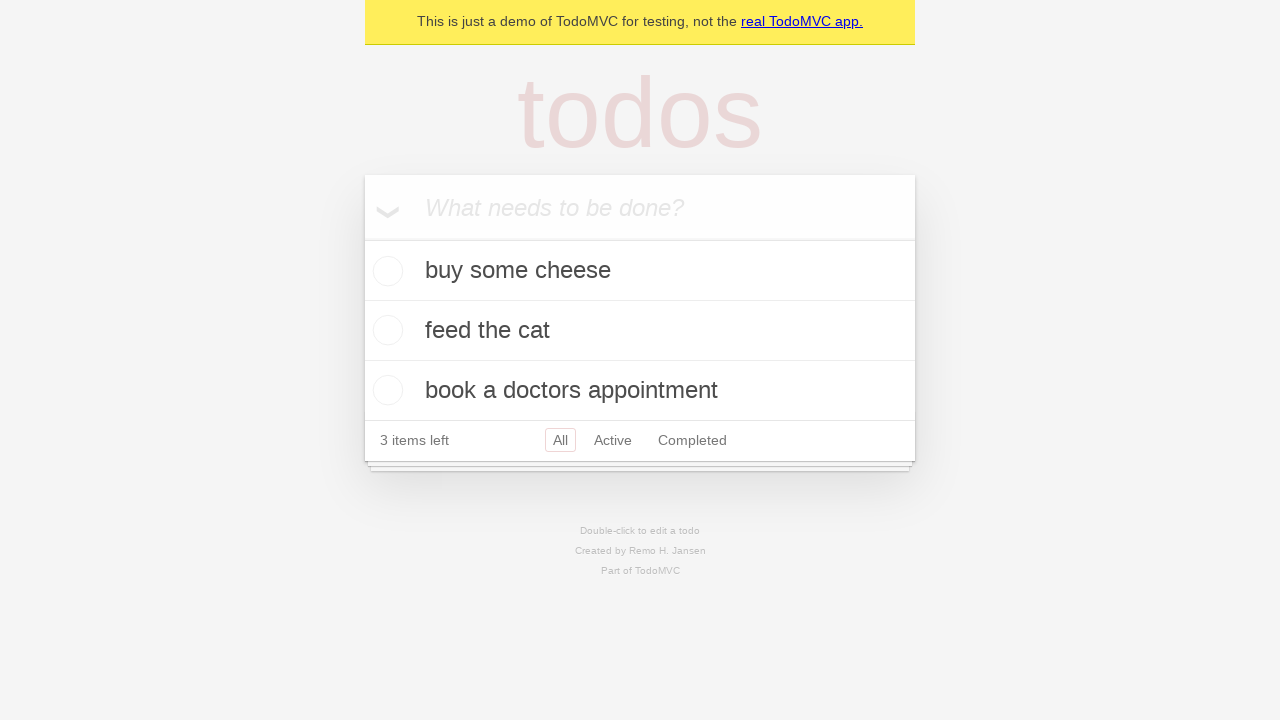

Clicked Active filter link at (613, 440) on internal:role=link[name="Active"i]
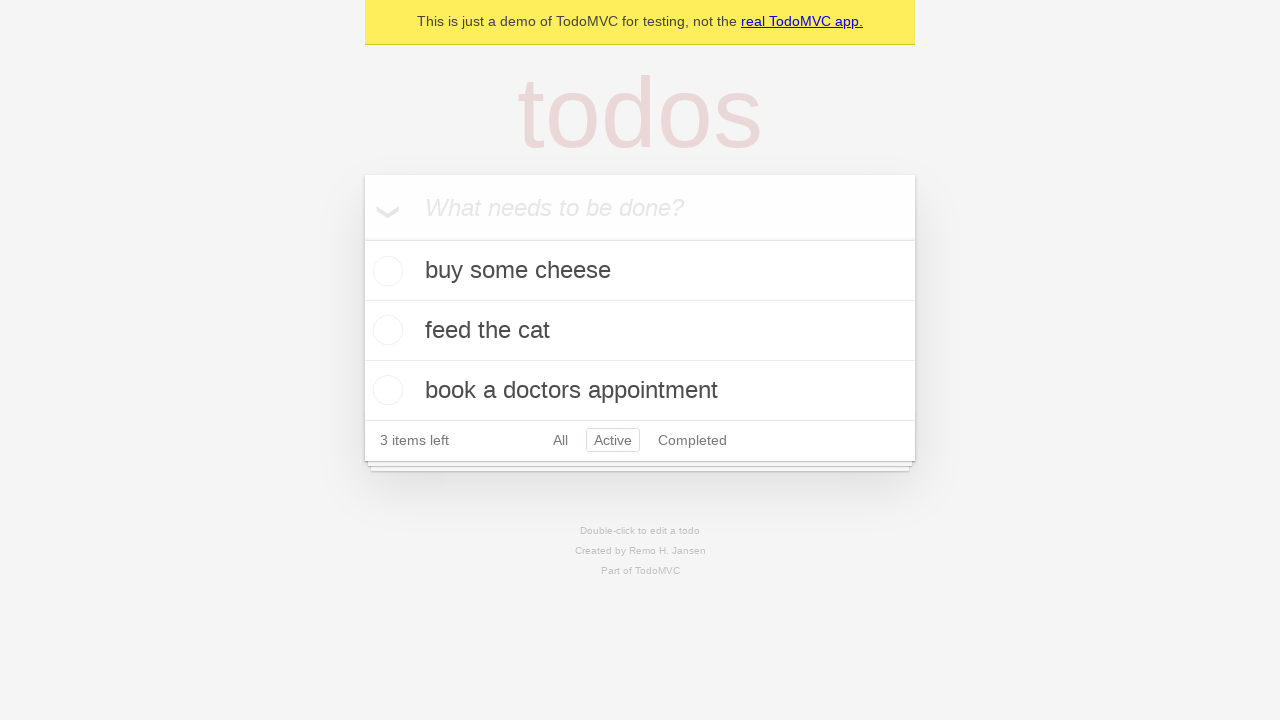

Clicked Completed filter link to verify it gets highlighted with selected class at (692, 440) on internal:role=link[name="Completed"i]
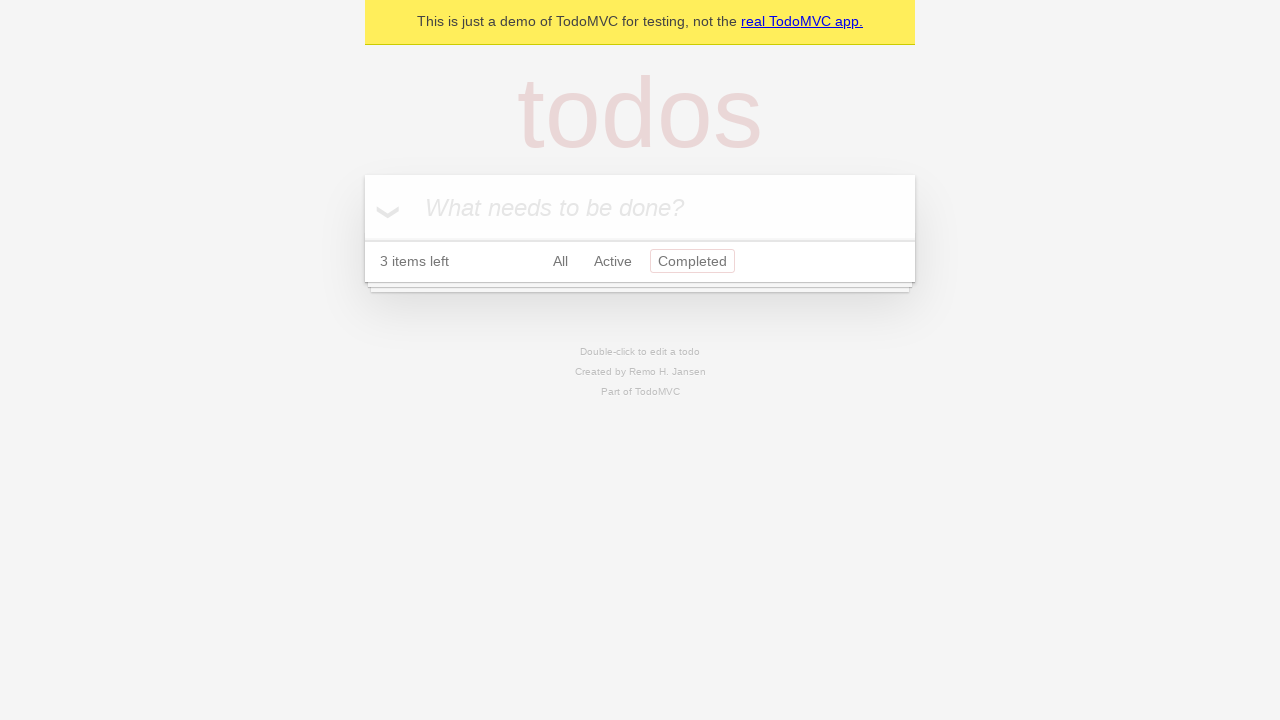

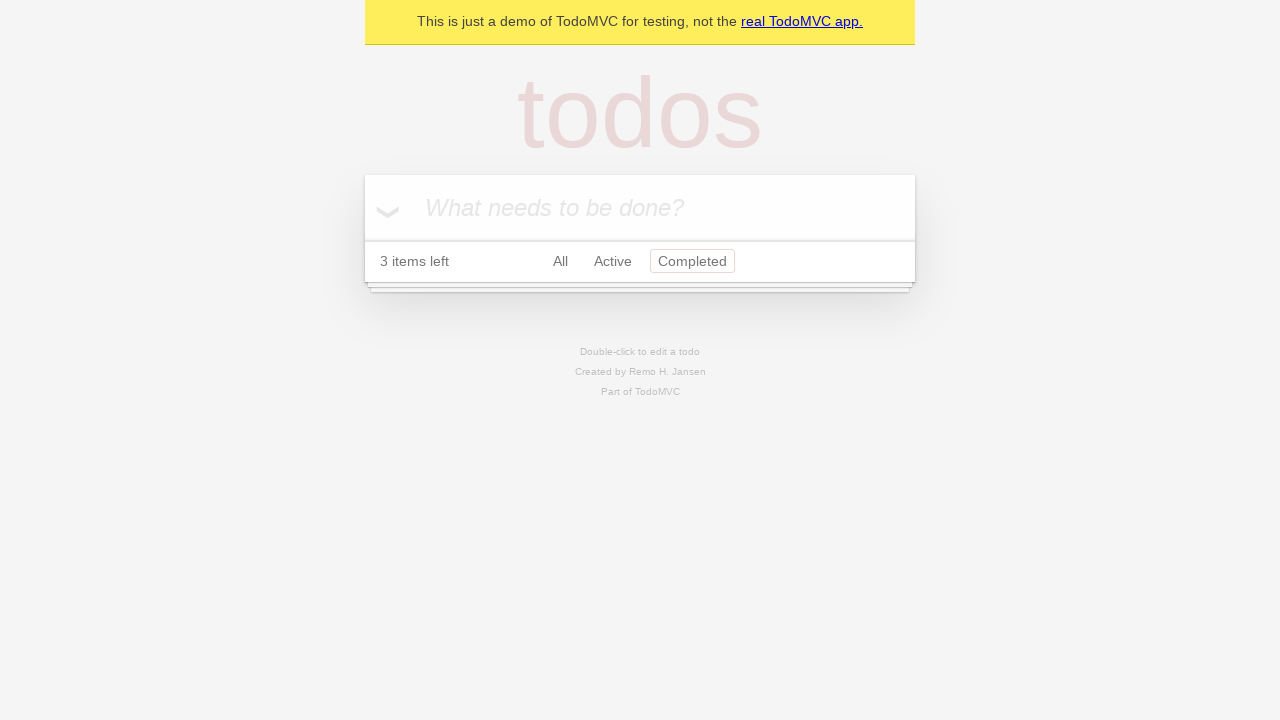